Validates basic page performance by checking load time

Starting URL: https://pinoypetplan.com/adopting-a-cat-from-a-philippine-shelter-a-heartwarming-journey/

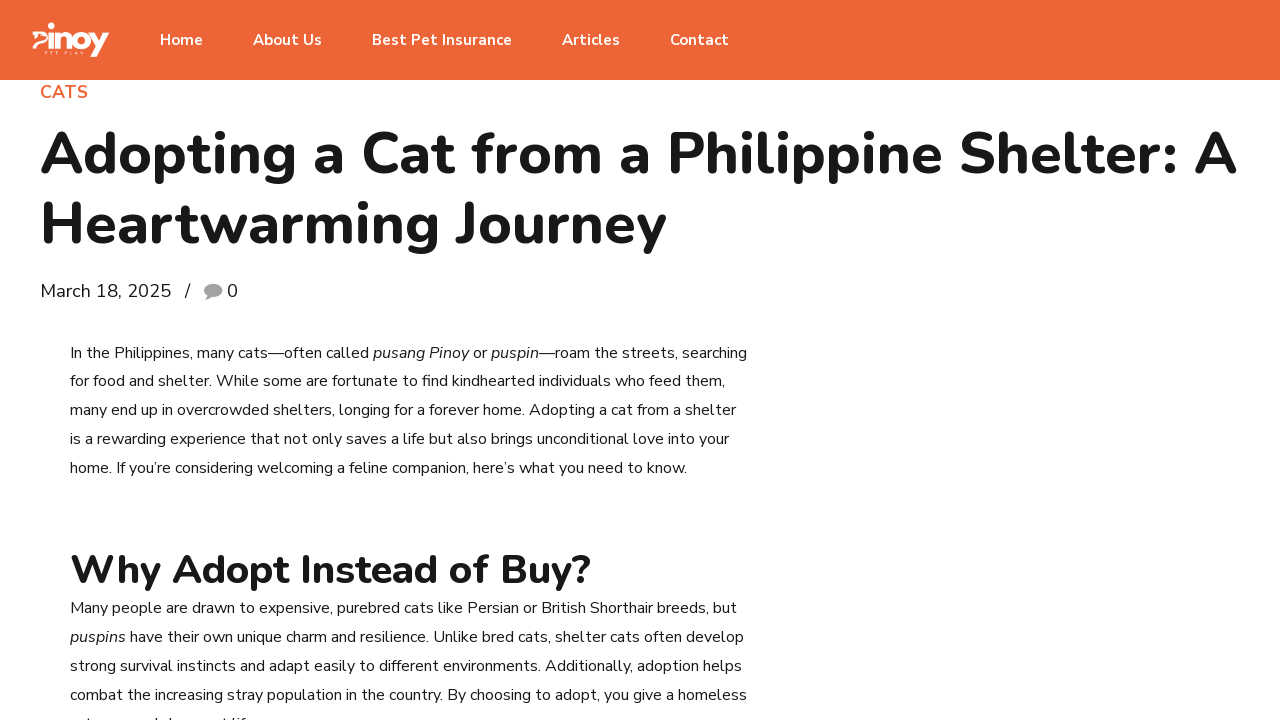

Navigated to article page about adopting a cat from Philippine shelter
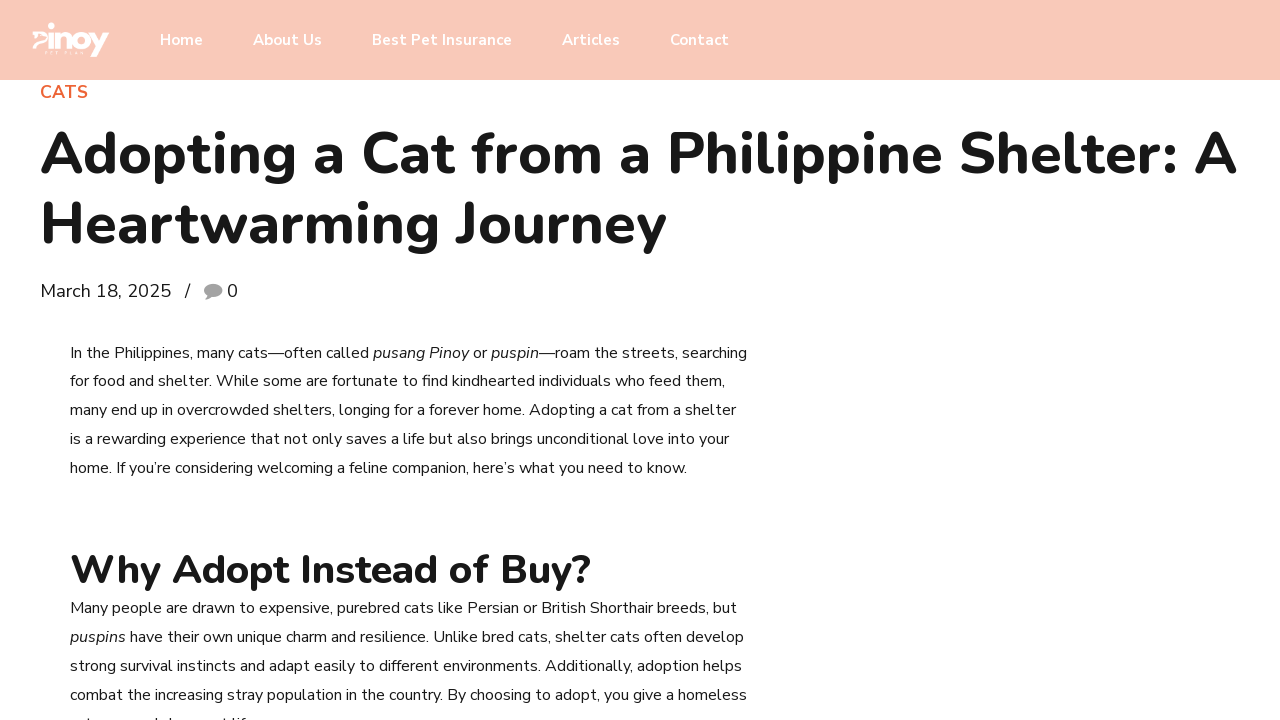

Waited for page to reach networkidle state
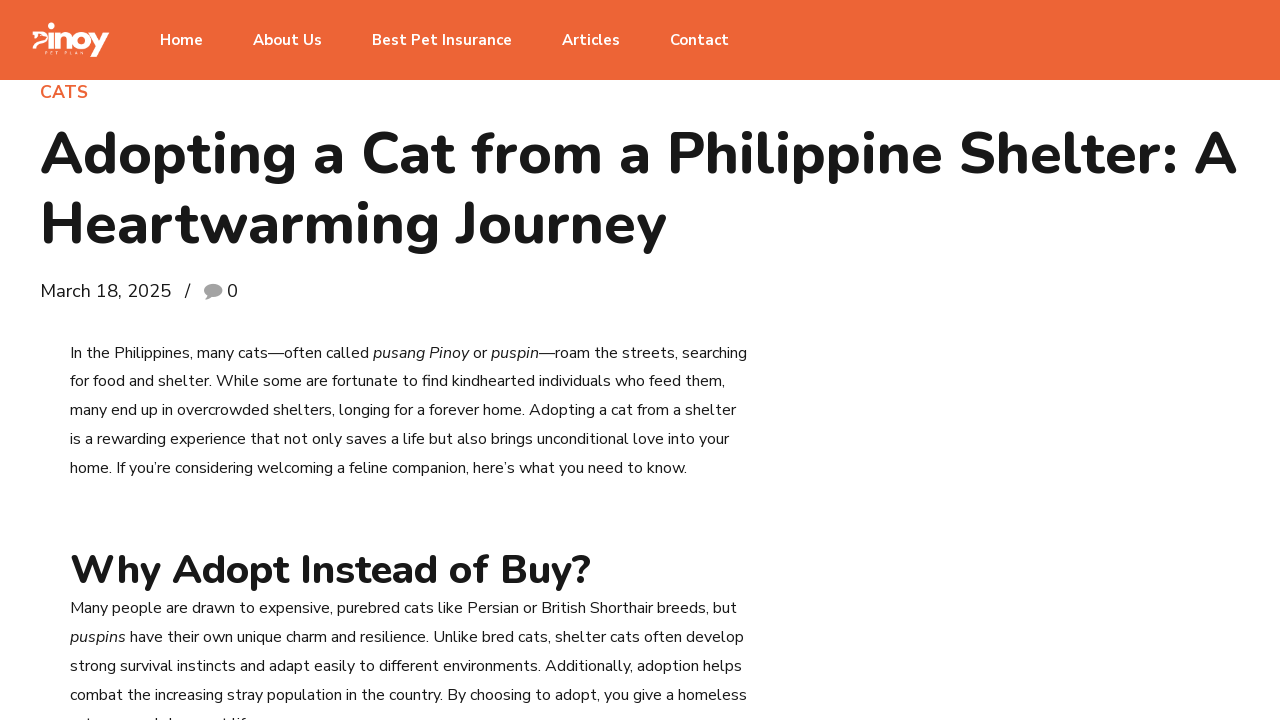

Page load time calculated: 3288.30ms
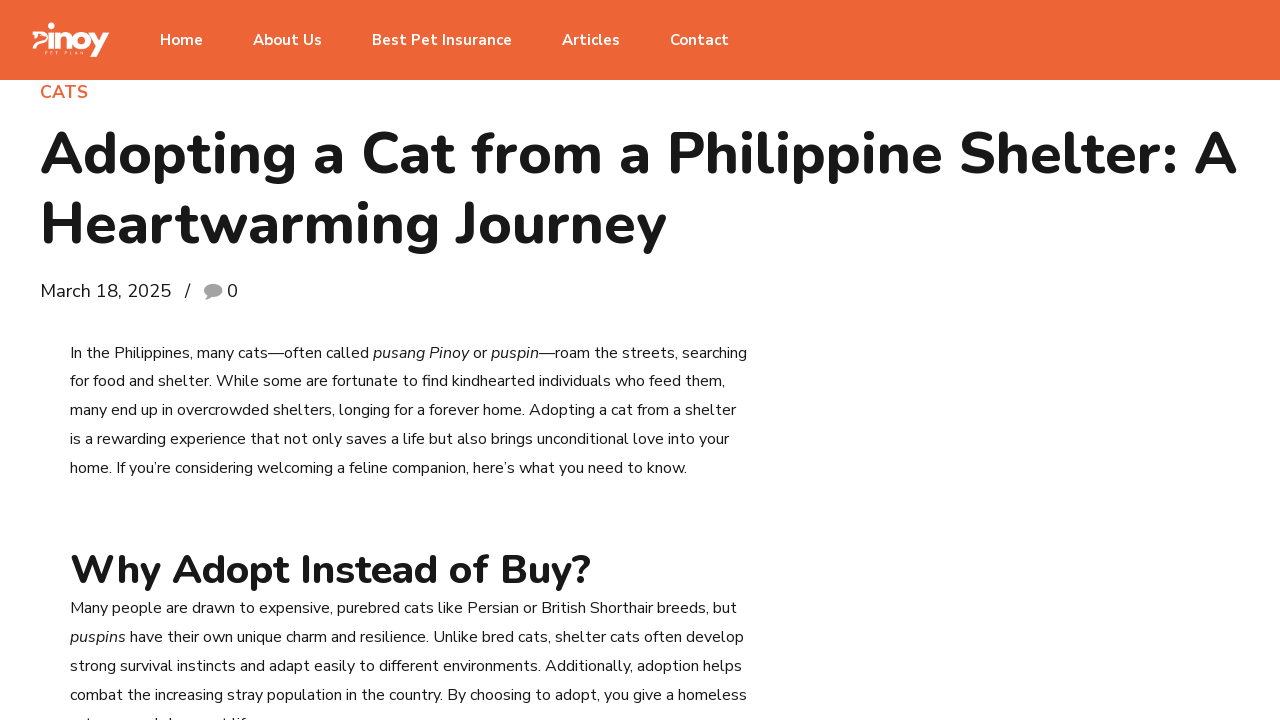

Verified page loaded within 15 seconds performance threshold
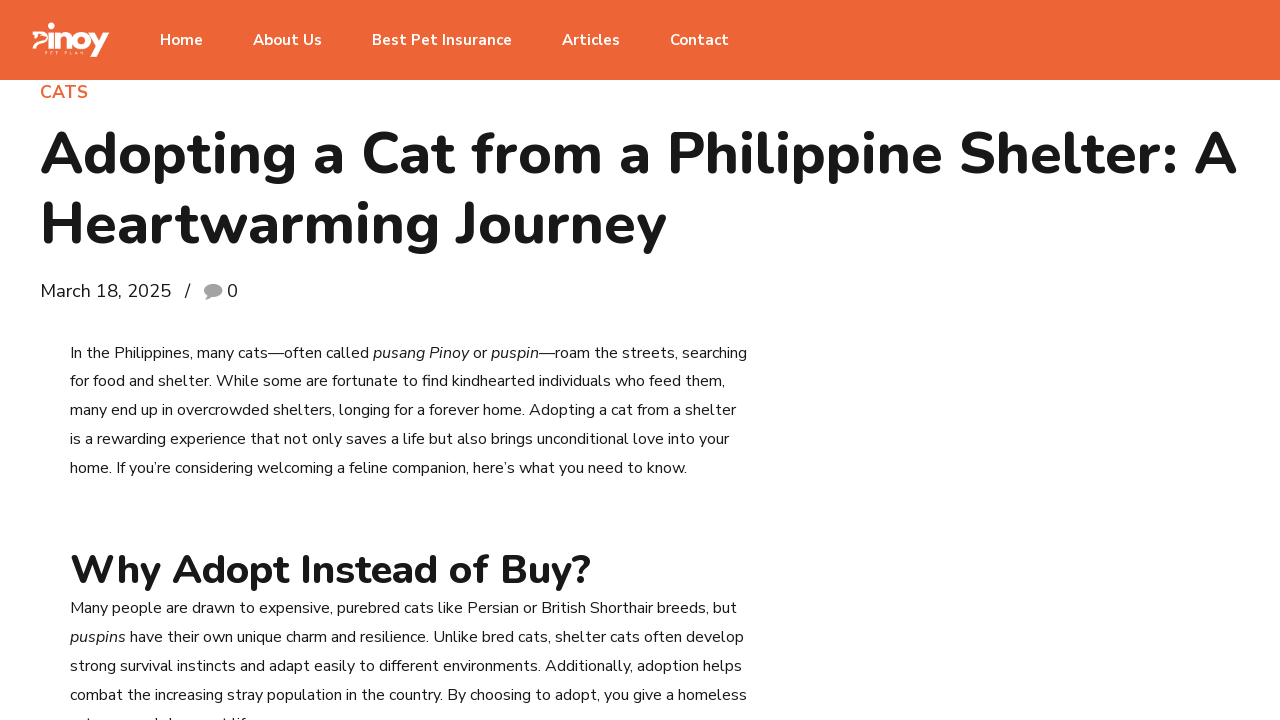

Confirmed page body element is visible
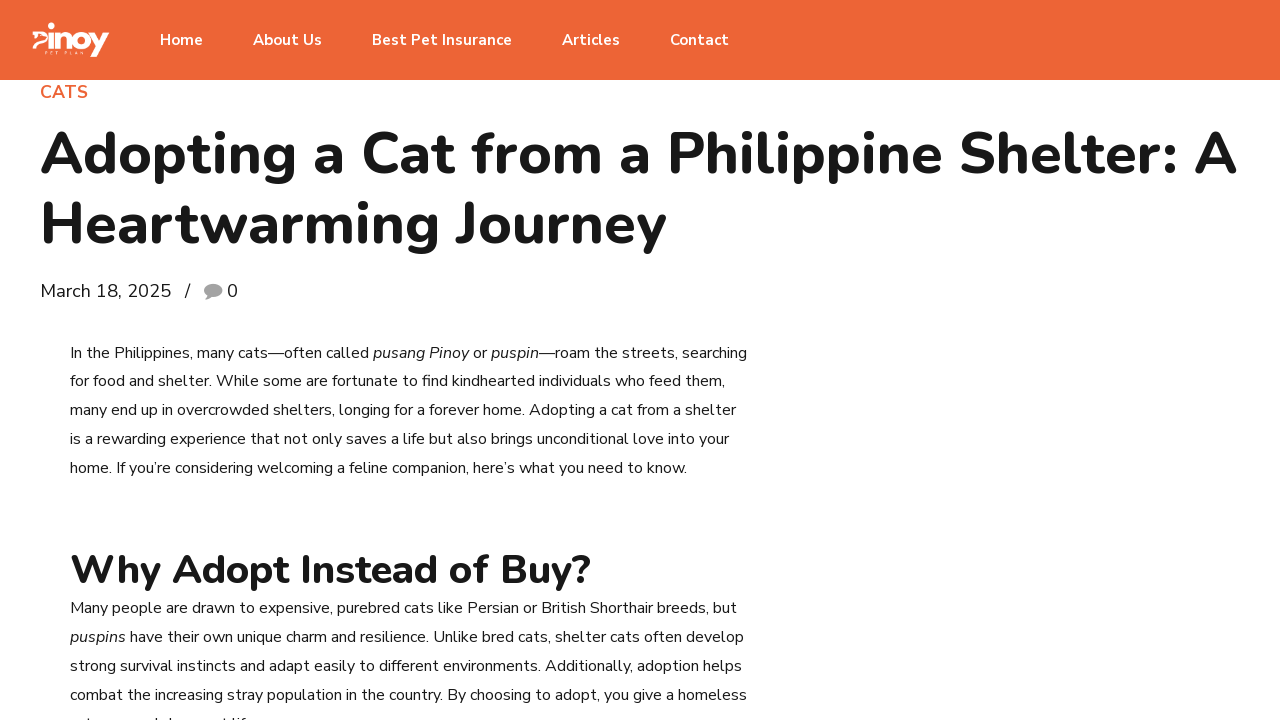

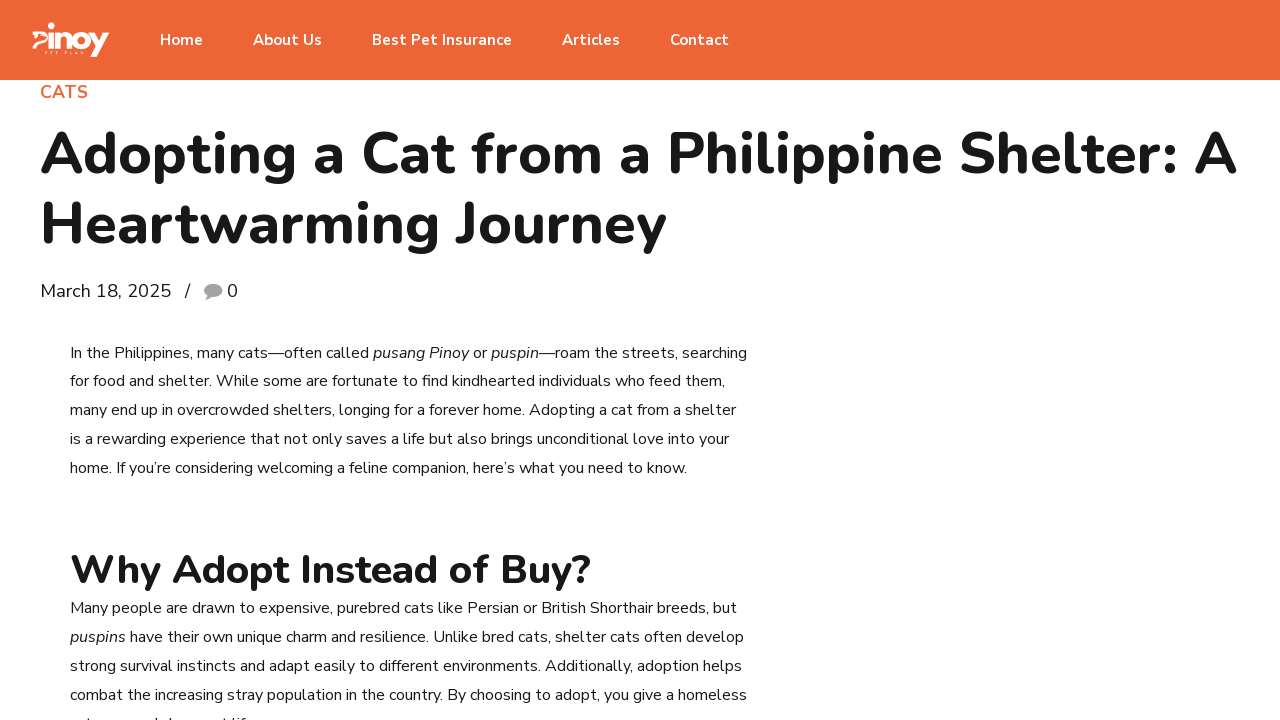